Tests drag-and-drop functionality by dragging an element and dropping it onto a target element on jQuery UI demo page

Starting URL: http://jqueryui.com/resources/demos/droppable/default.html

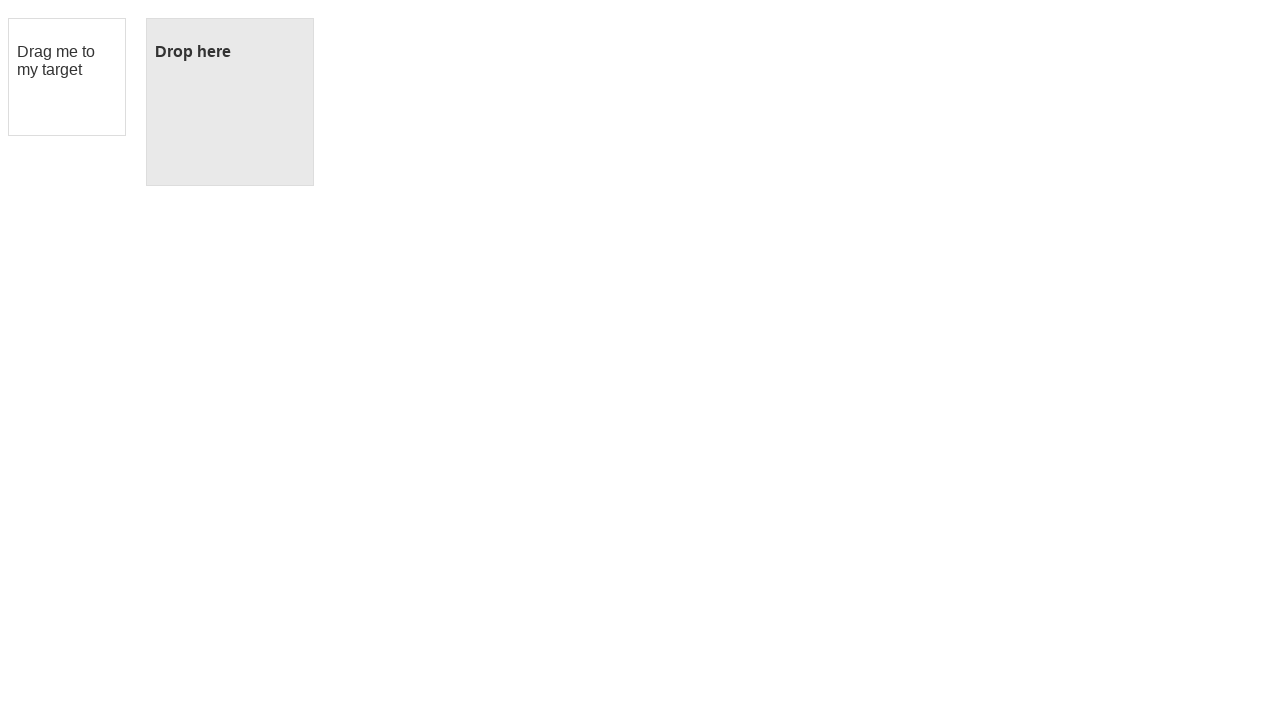

Clicked on draggable element to focus it at (67, 77) on #draggable
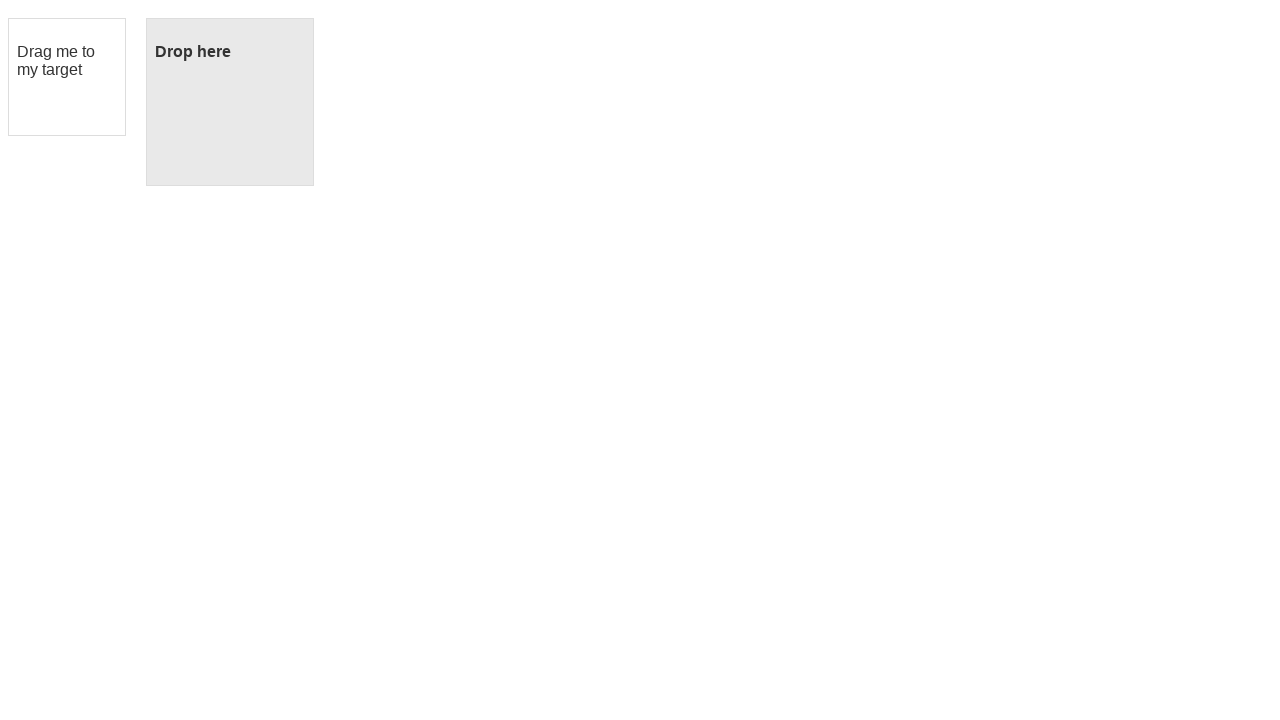

Located draggable element
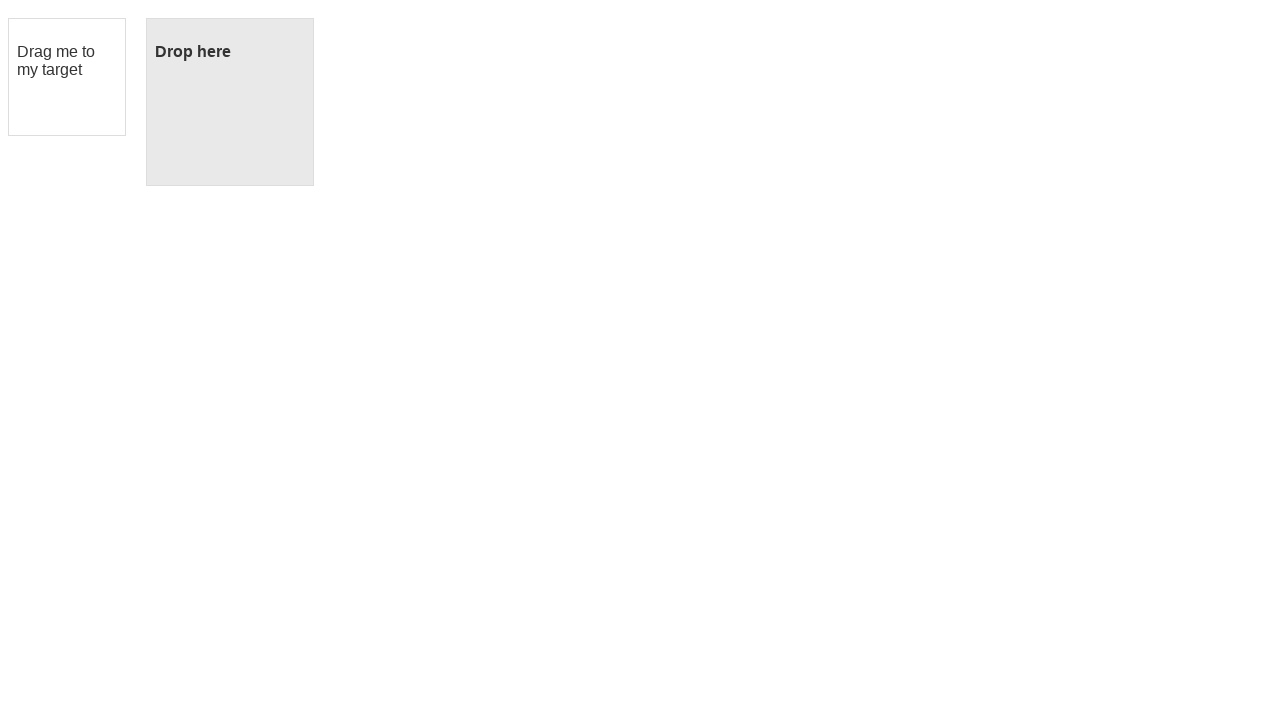

Located droppable target element
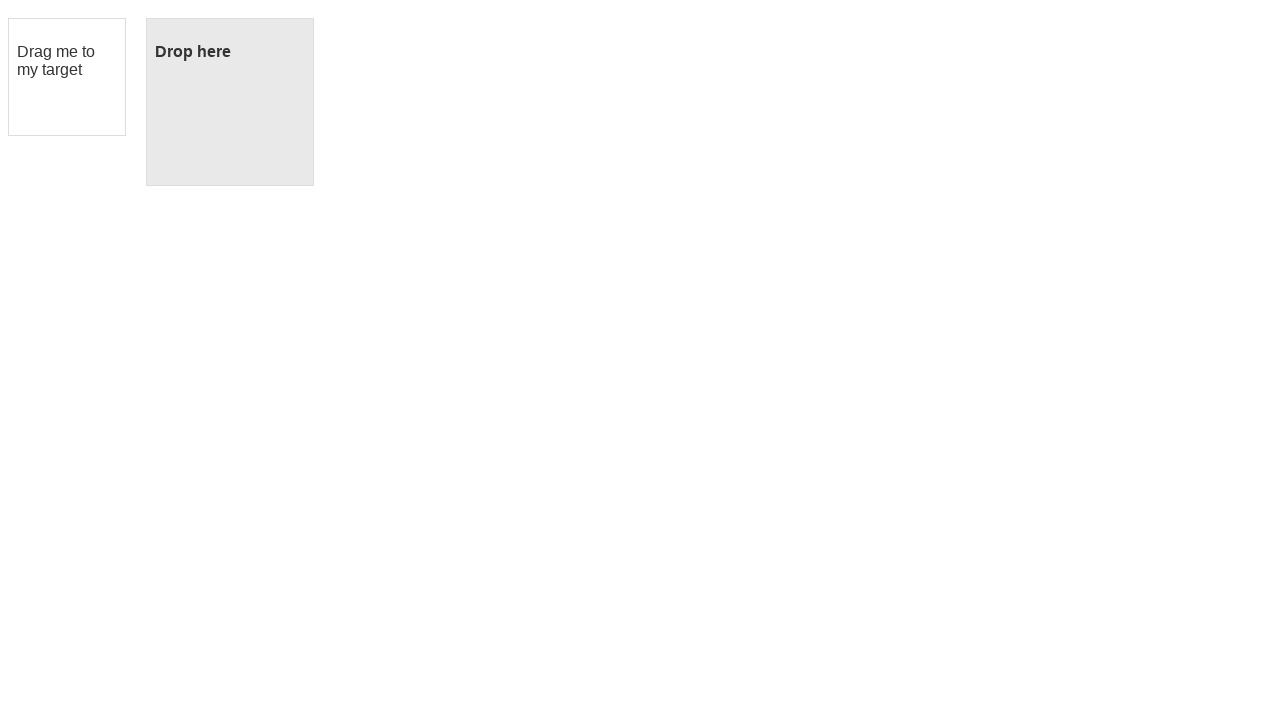

Dragged element from #draggable to #droppable target at (230, 102)
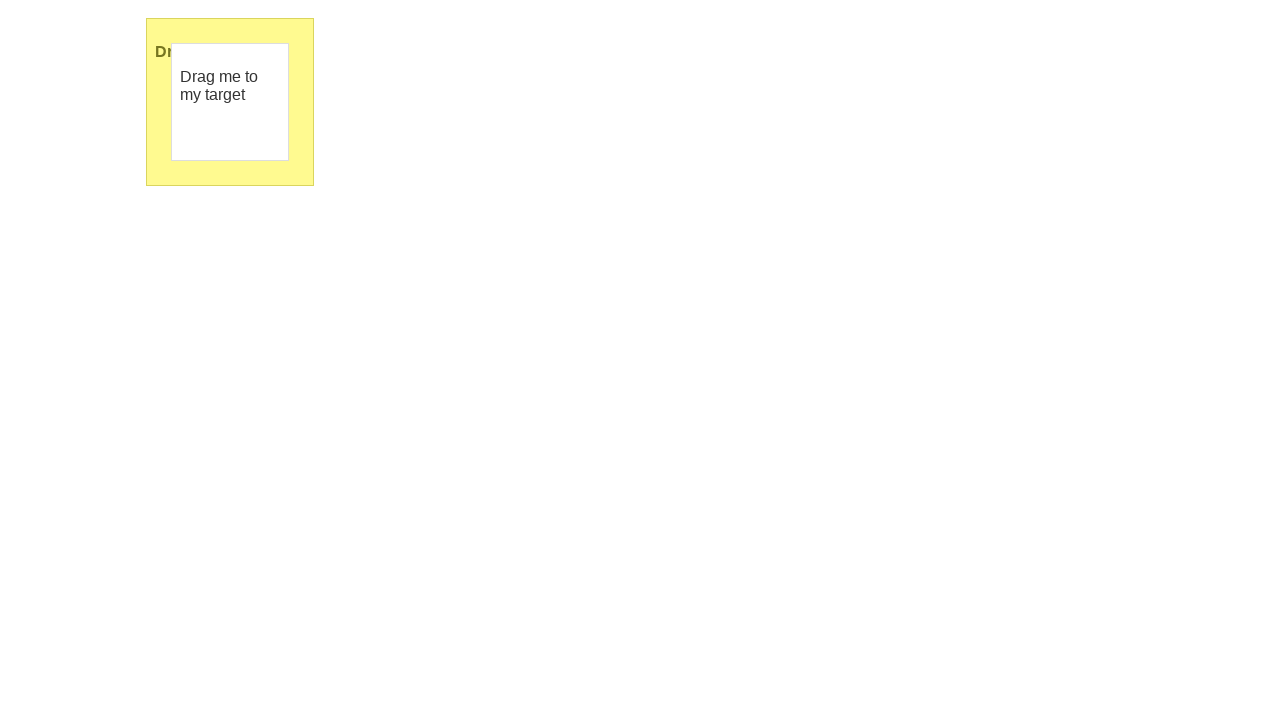

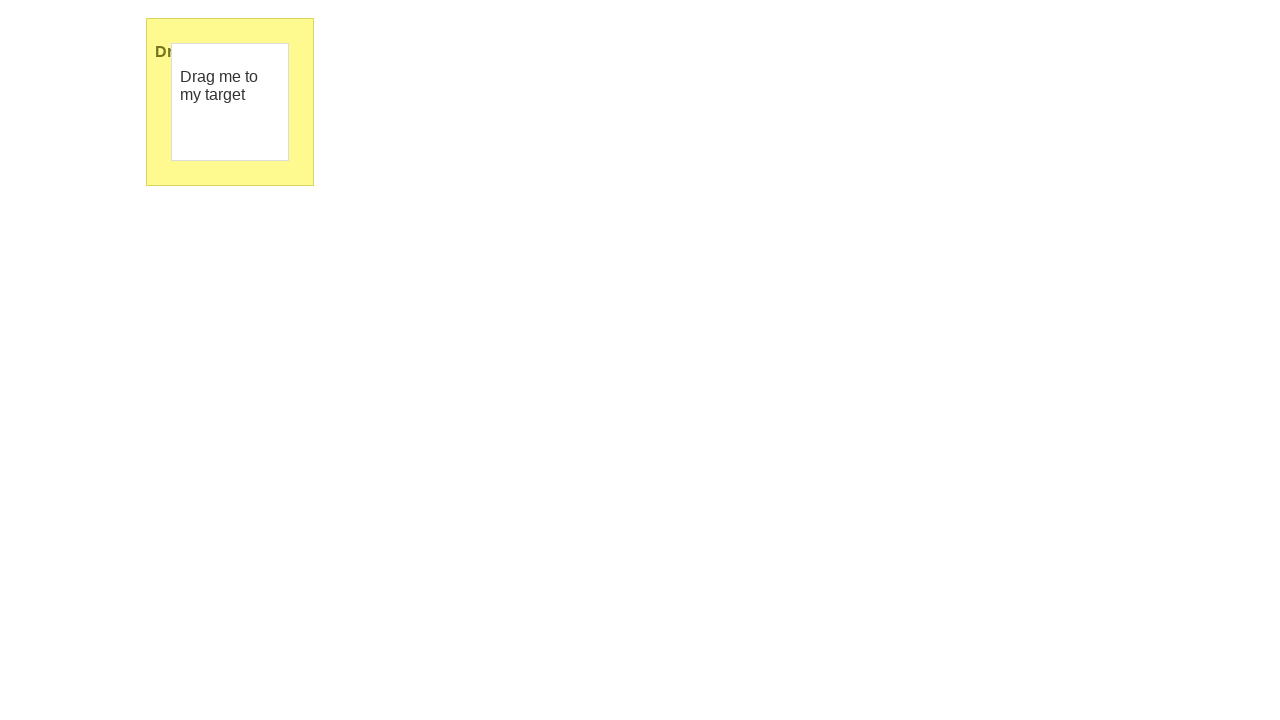